Tests table sorting functionality by clicking the sort icon, verifying the table is sorted, and then searching for a specific item's price by navigating through pagination

Starting URL: https://rahulshettyacademy.com/seleniumPractise/#/offers

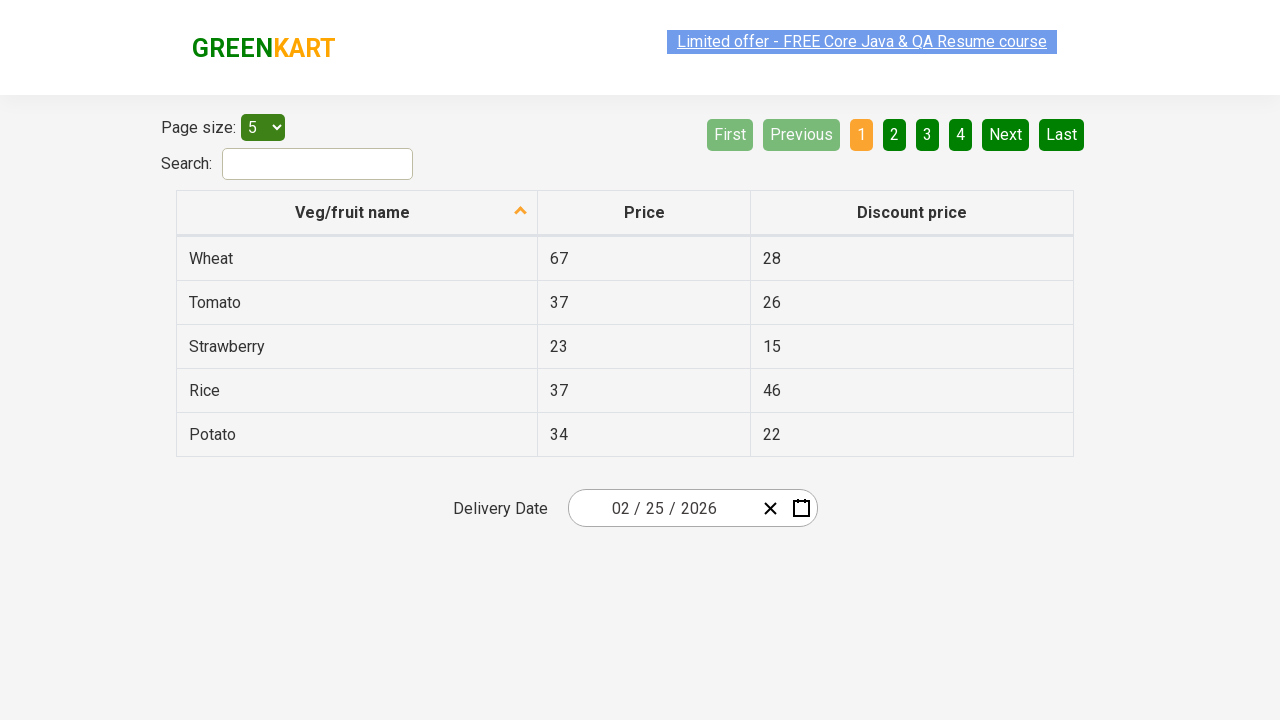

Clicked sort icon to sort the table at (521, 212) on .sort-icon
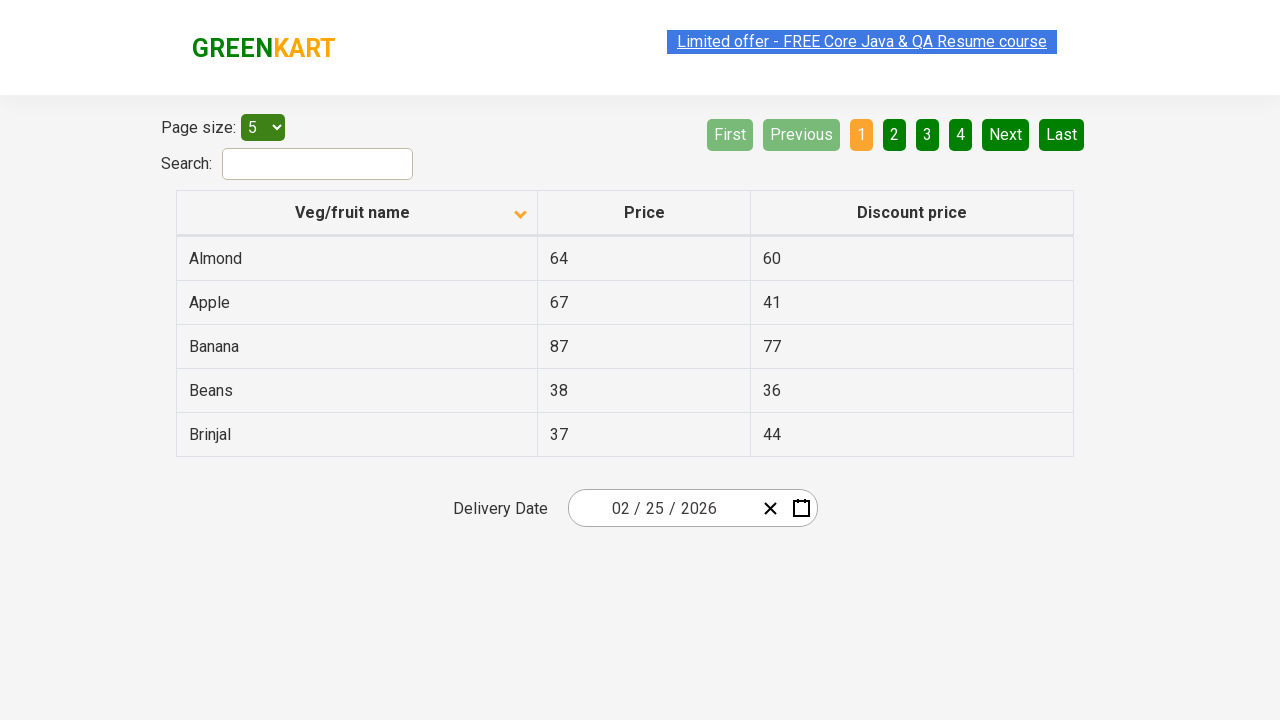

Table sorted and loaded
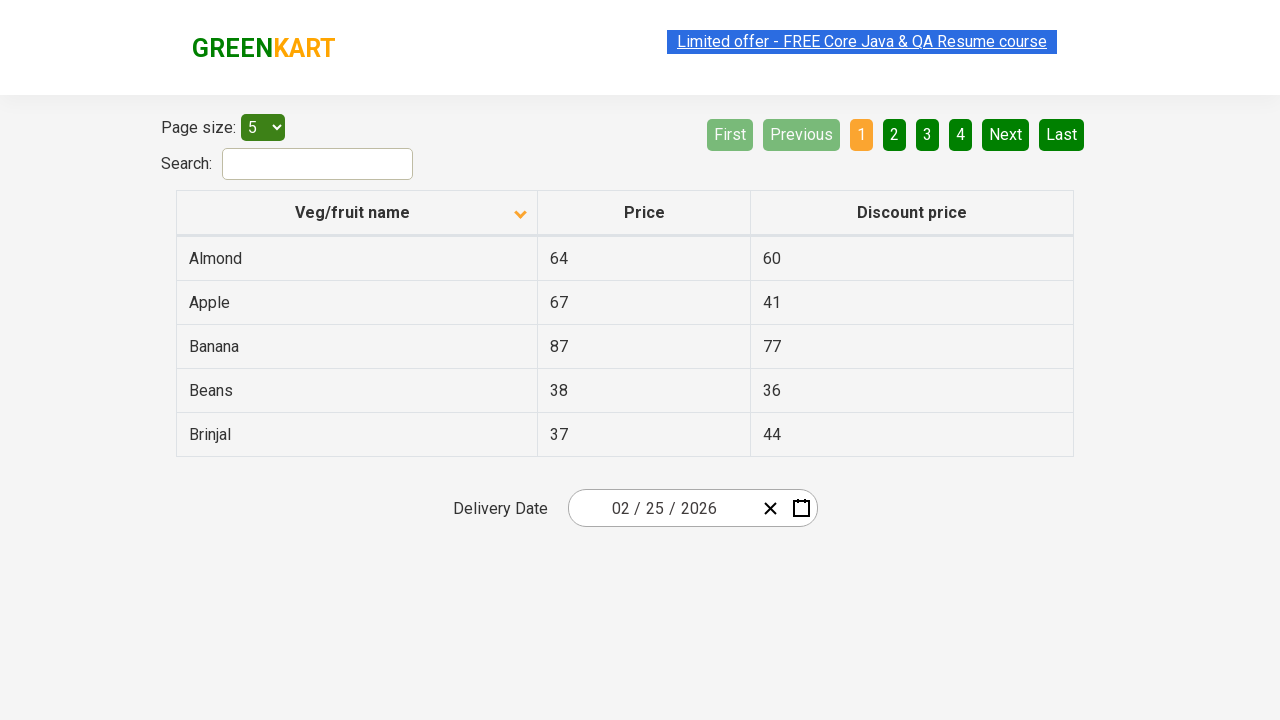

Retrieved 5 items from first column to verify sorting
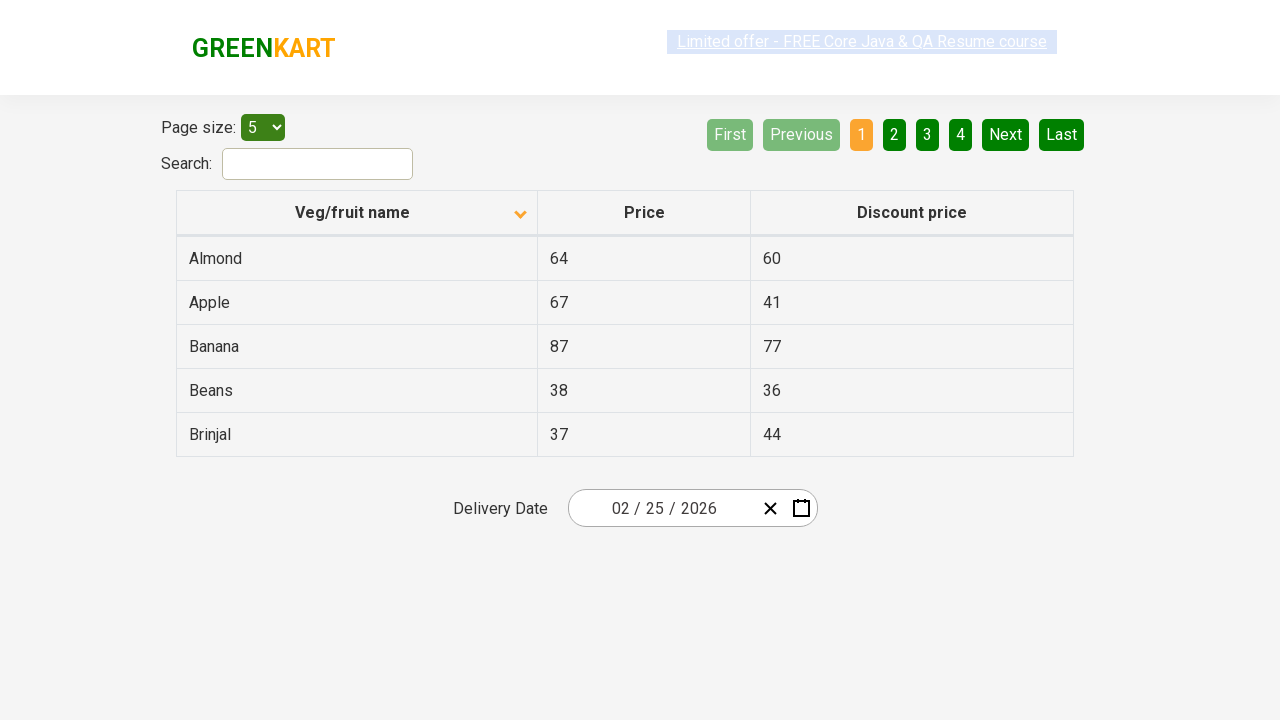

Searched for 'Rice' on current page - found 0 matches
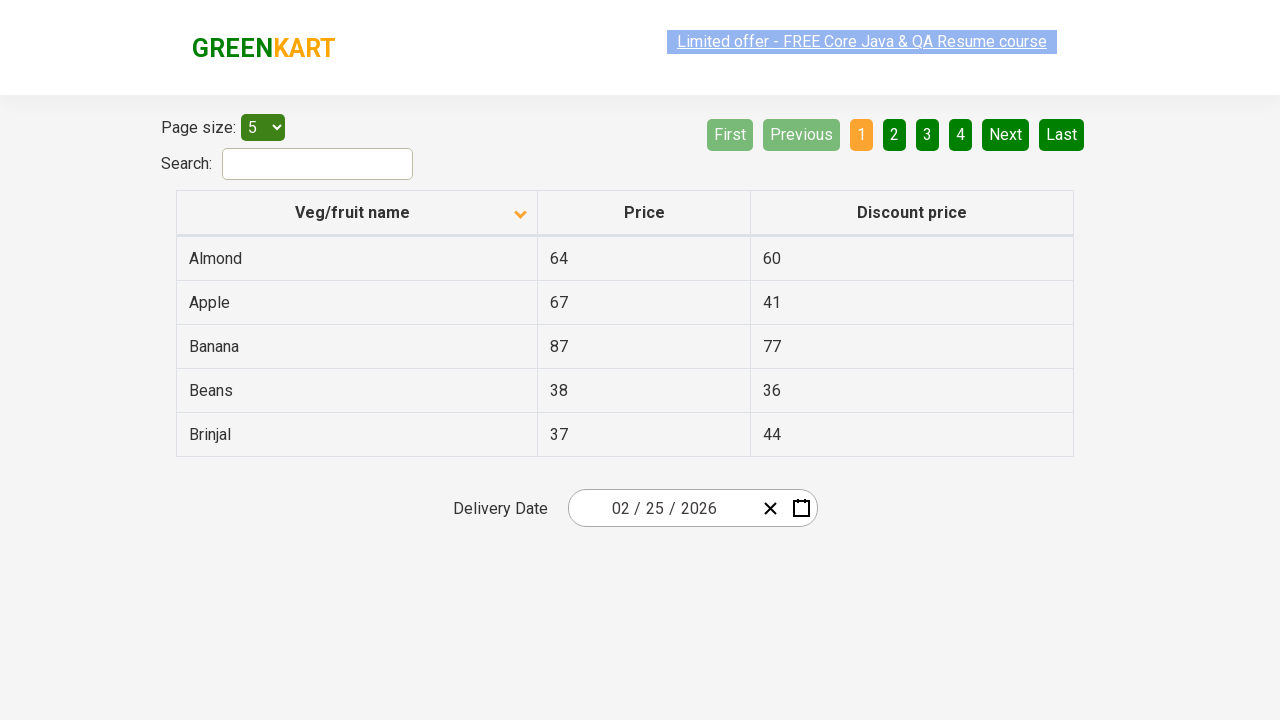

Clicked next pagination button at (1006, 134) on [aria-label='Next']
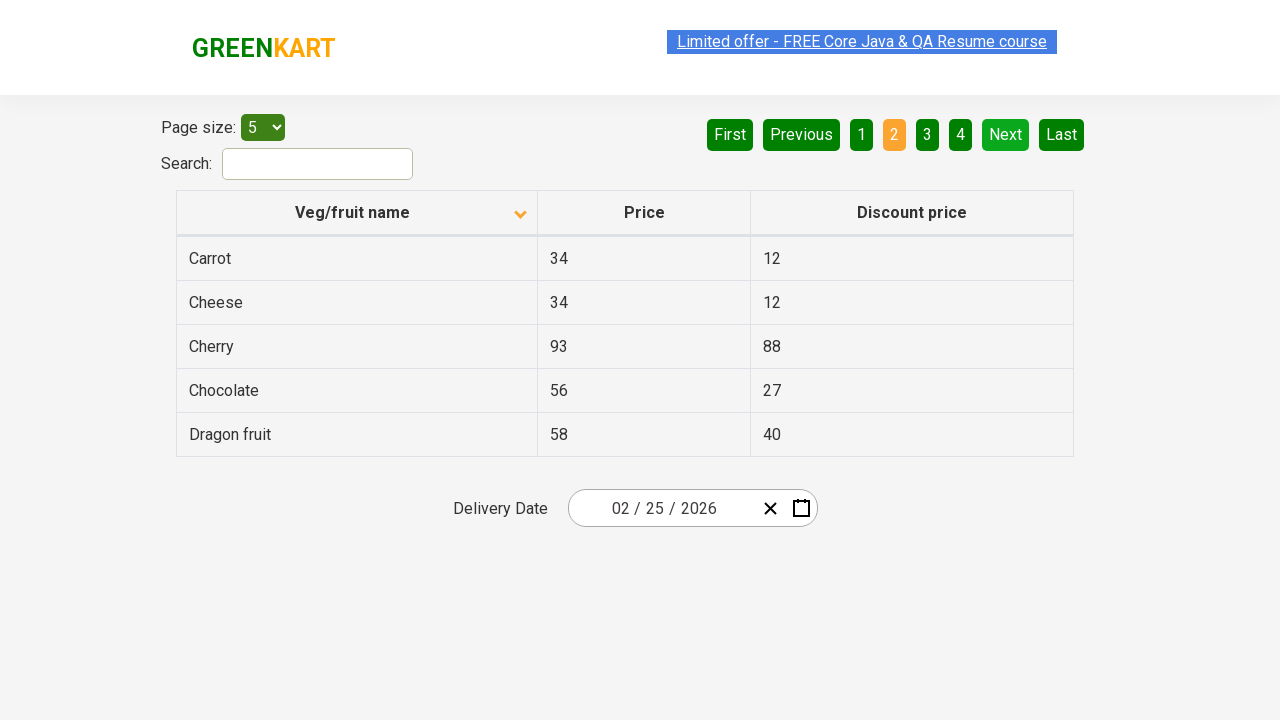

Waited for next page to load
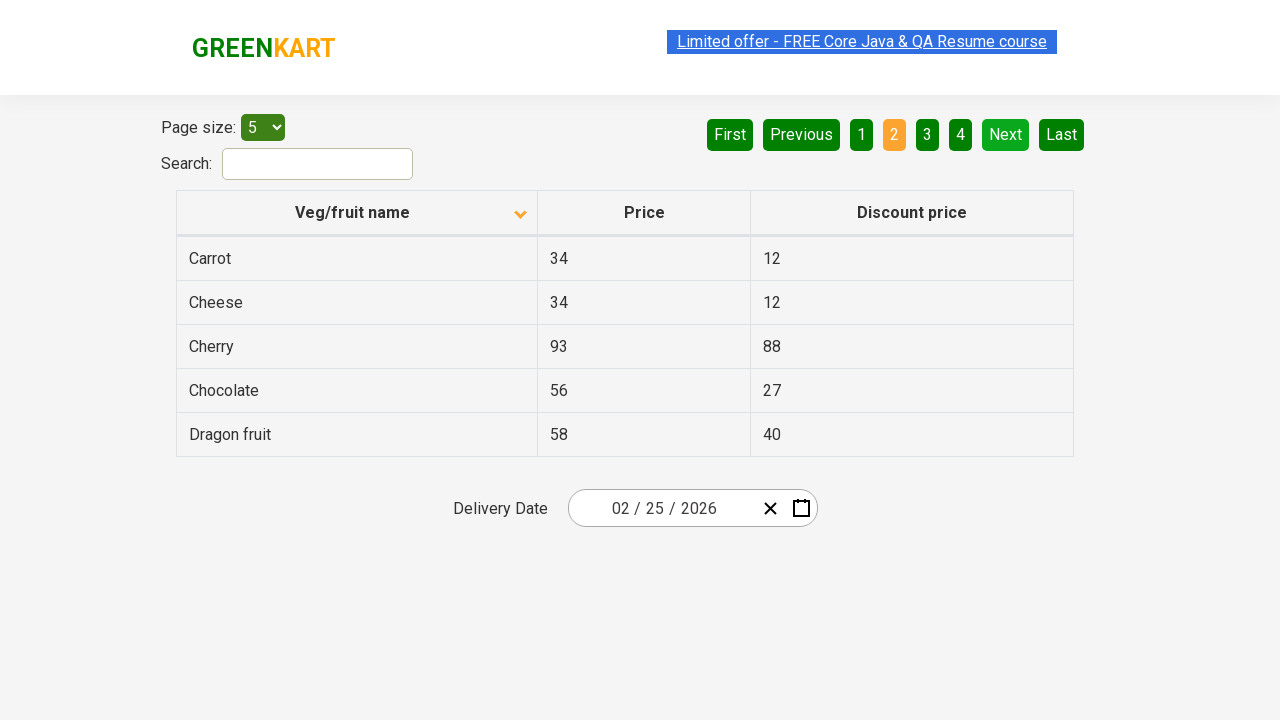

Searched for 'Rice' on current page - found 0 matches
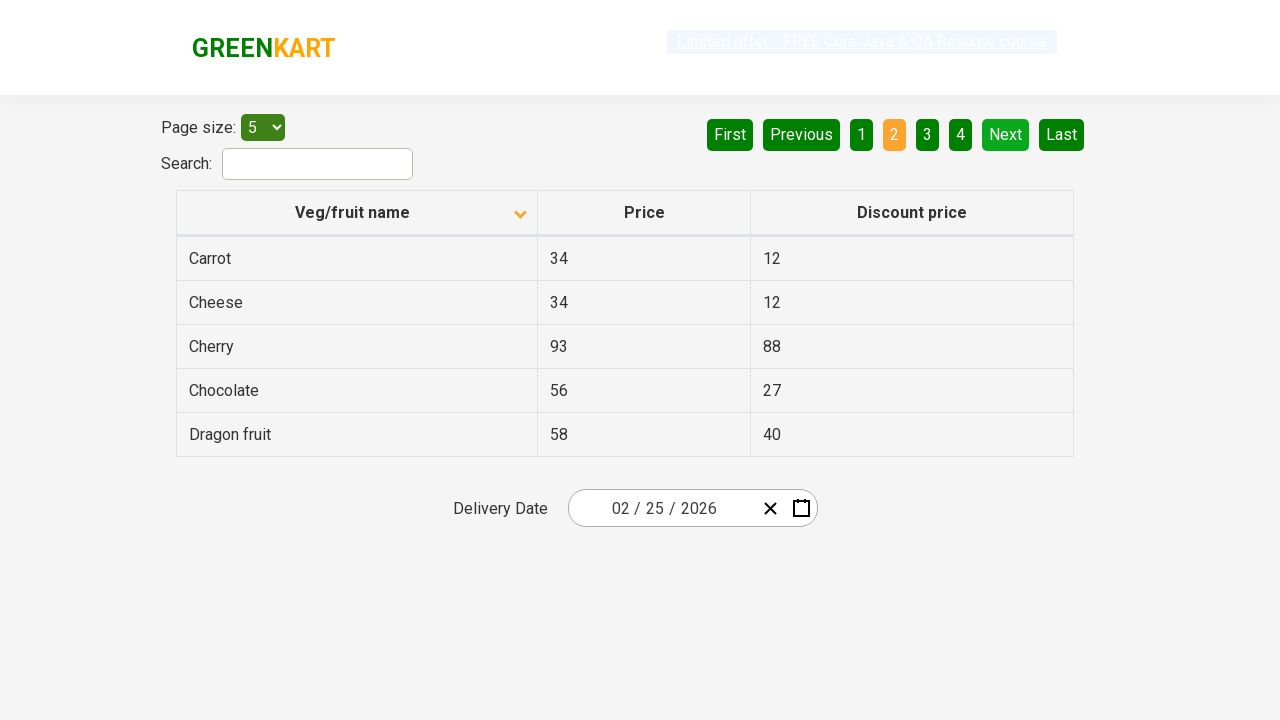

Clicked next pagination button at (1006, 134) on [aria-label='Next']
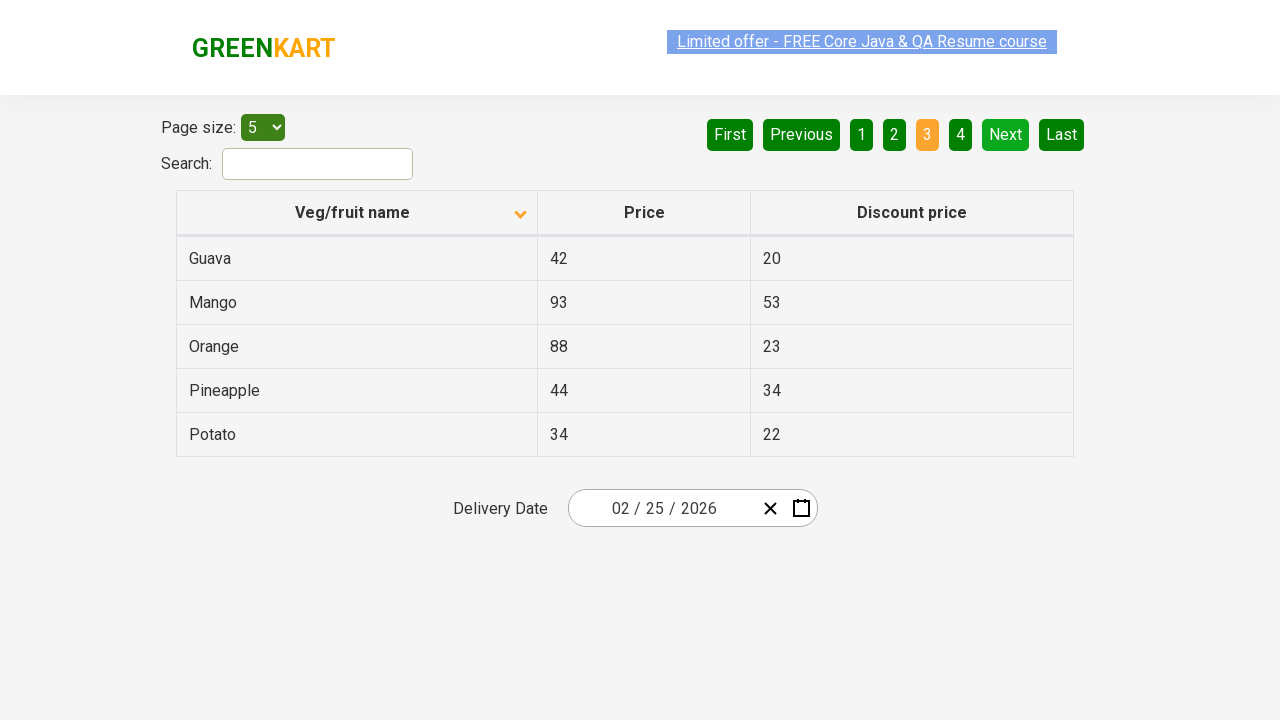

Waited for next page to load
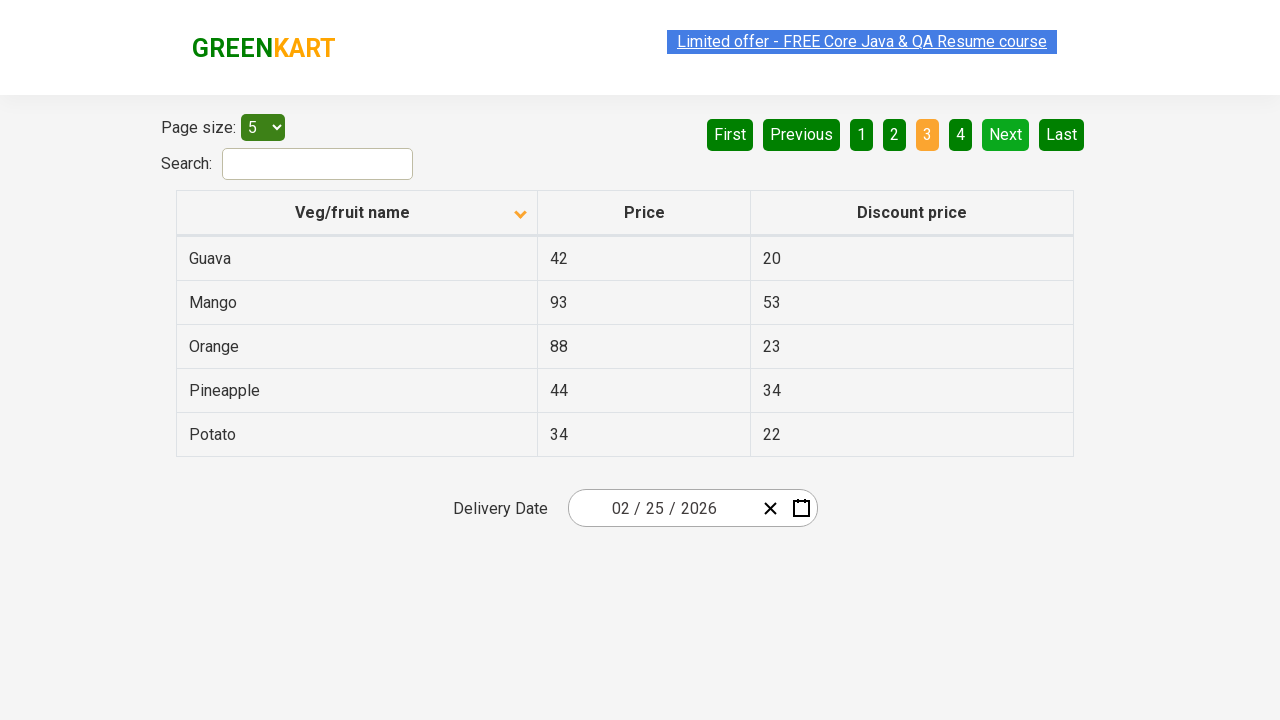

Searched for 'Rice' on current page - found 0 matches
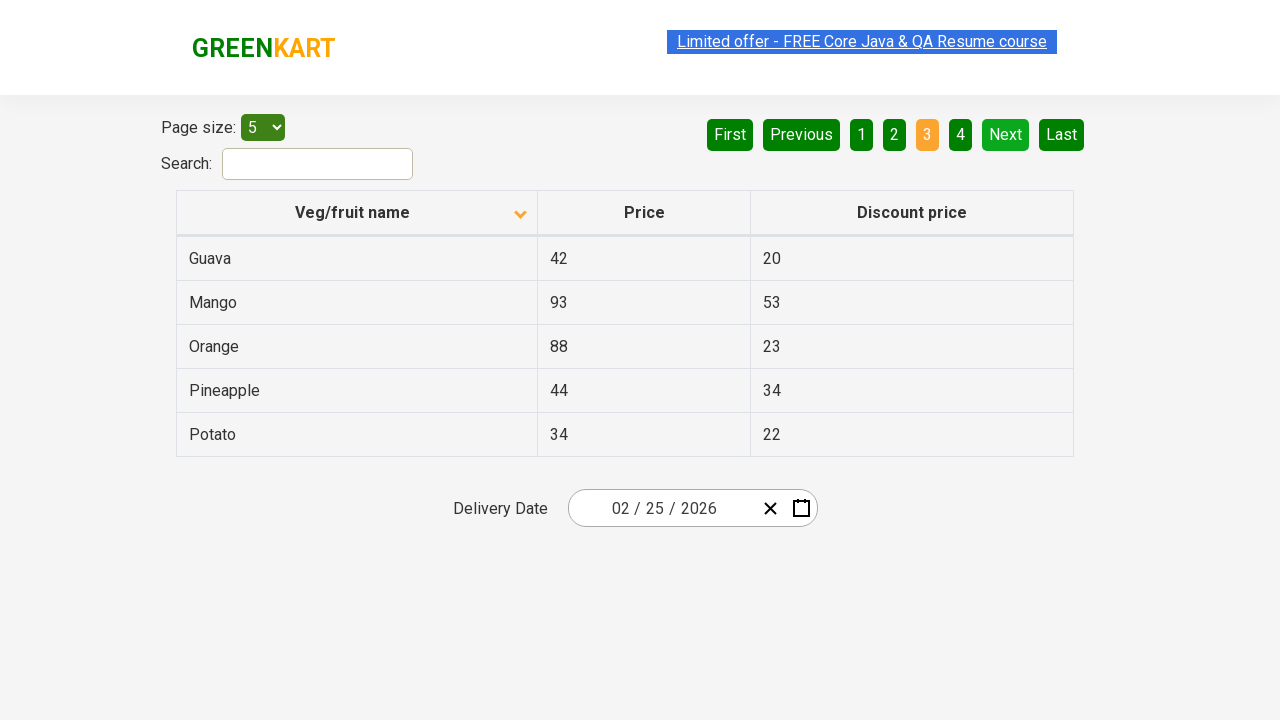

Clicked next pagination button at (1006, 134) on [aria-label='Next']
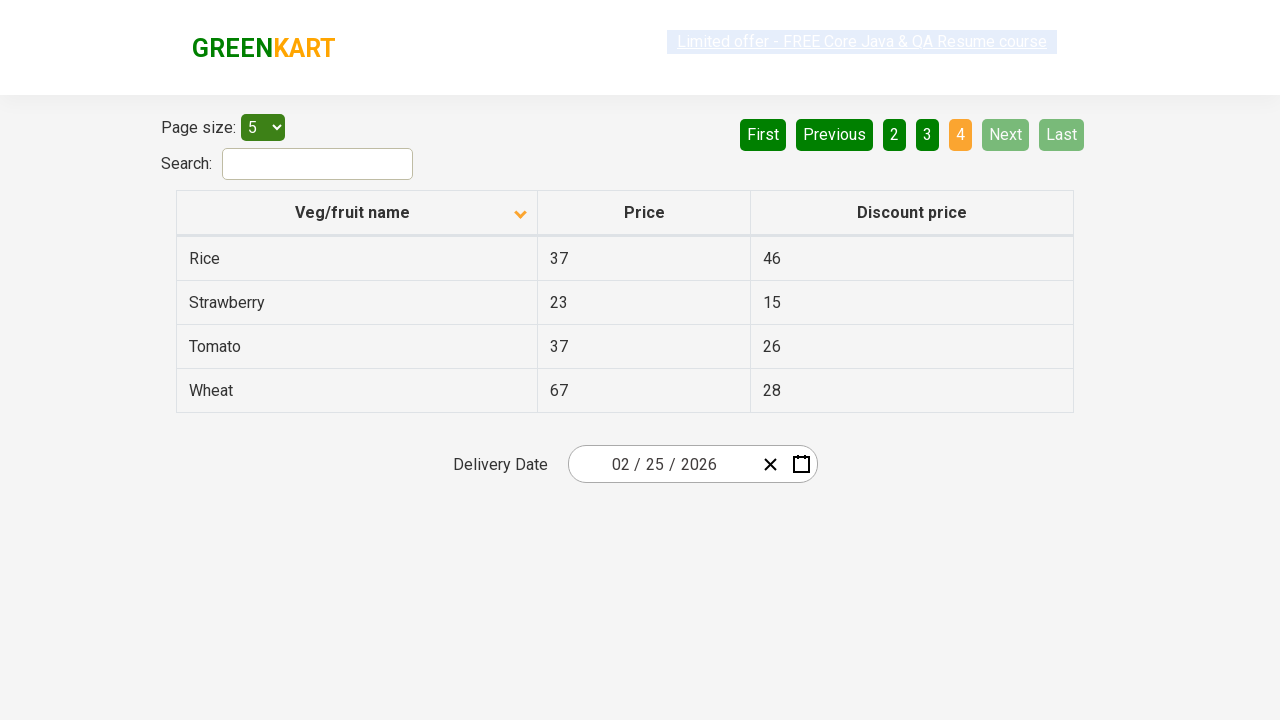

Waited for next page to load
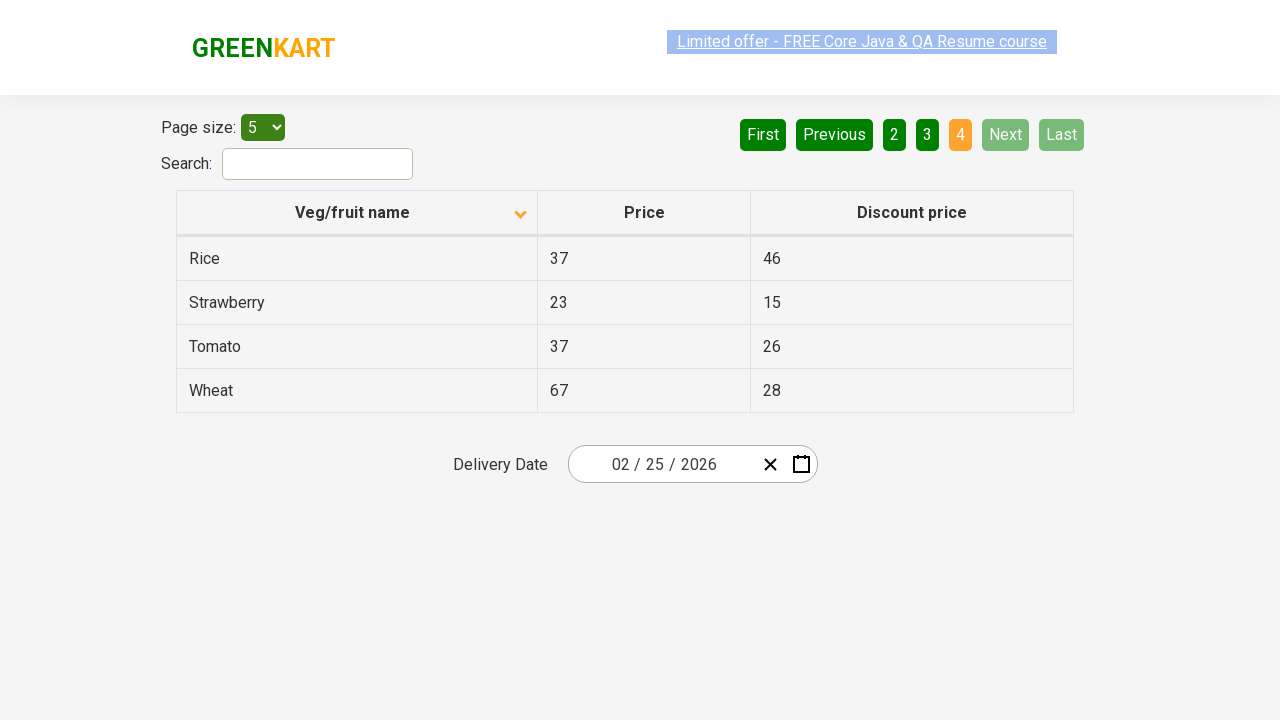

Searched for 'Rice' on current page - found 1 matches
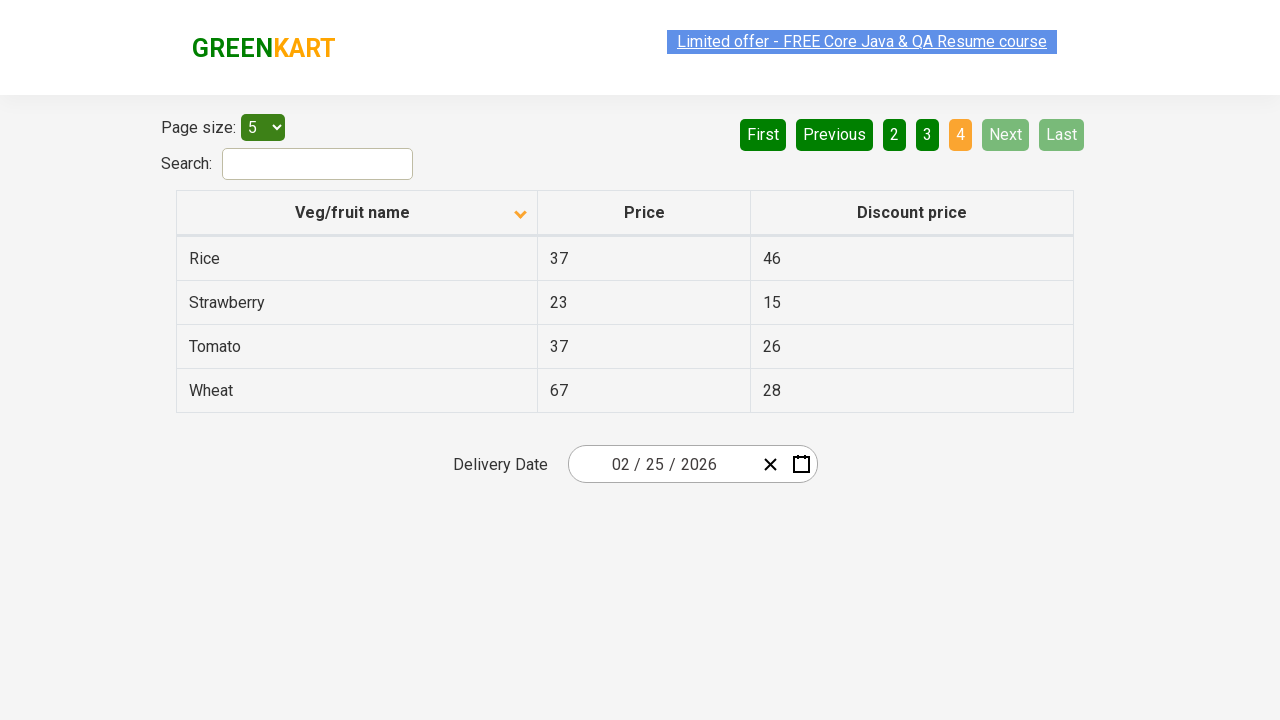

Found 'Rice' with price: 37
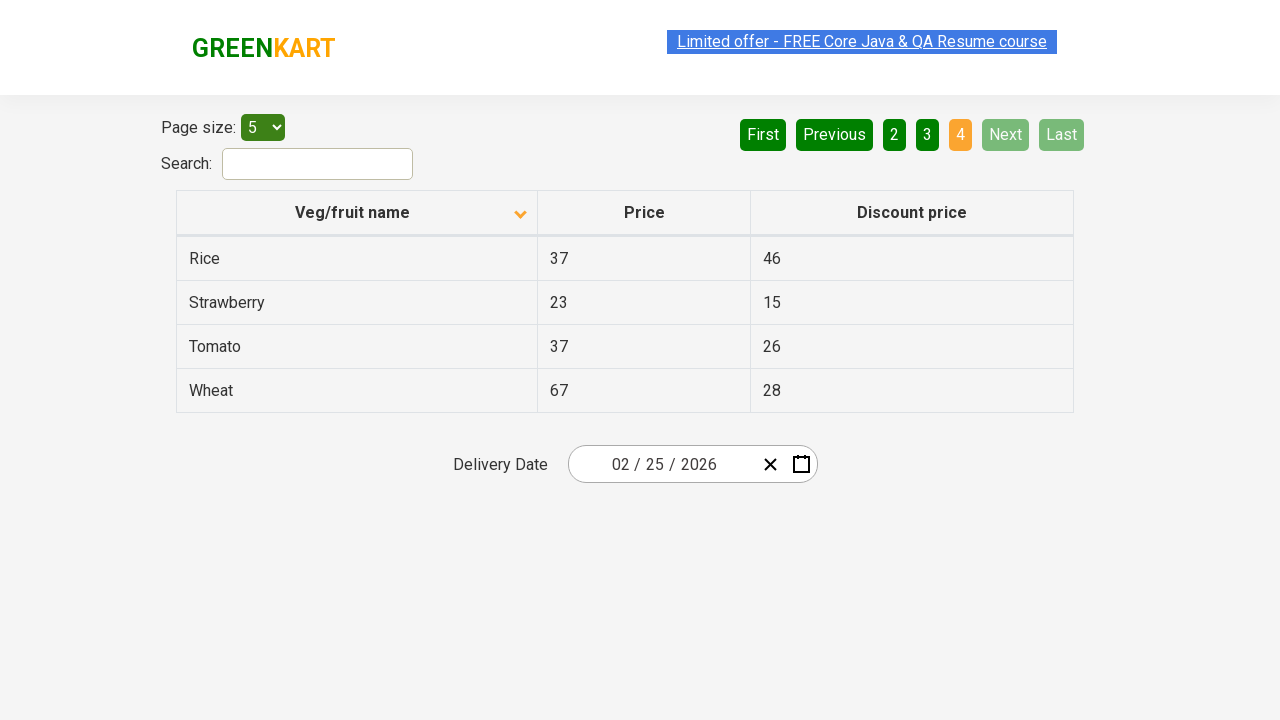

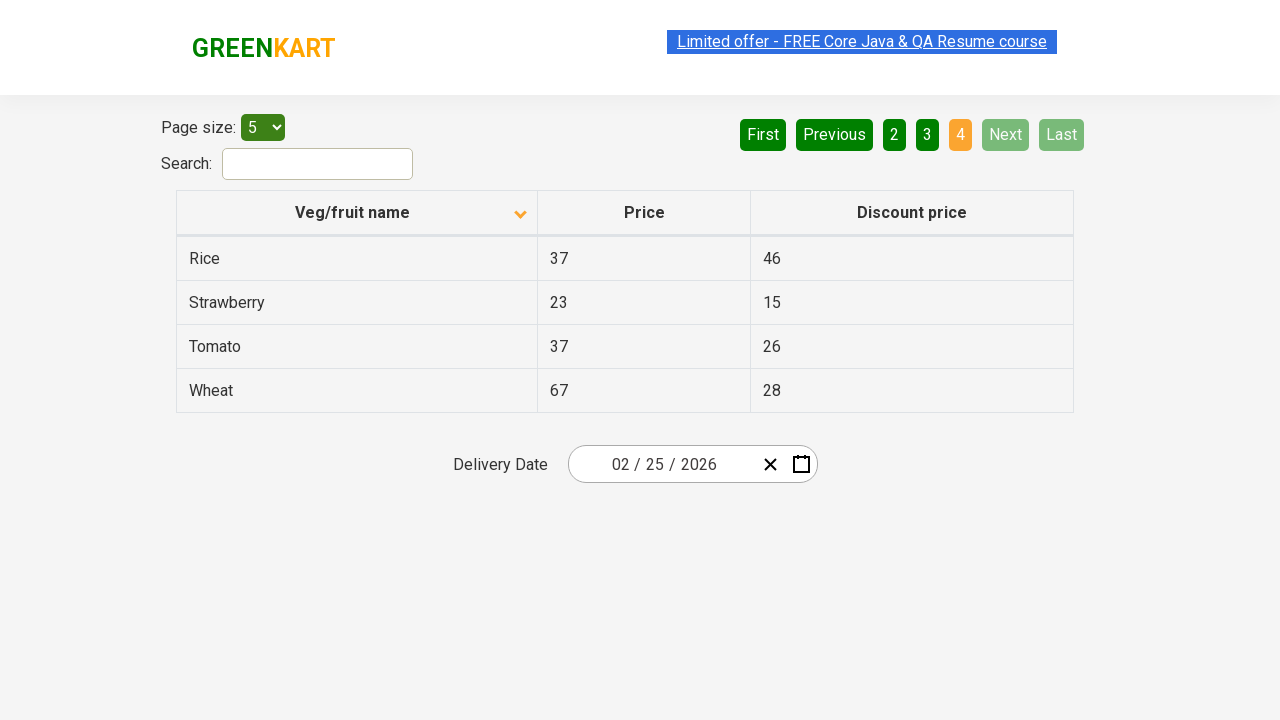